Tests inserting student with weight and height, then verifying the height is displayed correctly in the list

Starting URL: https://ciscodeto.github.io/AcodemiaGerenciamento/yalunos.html

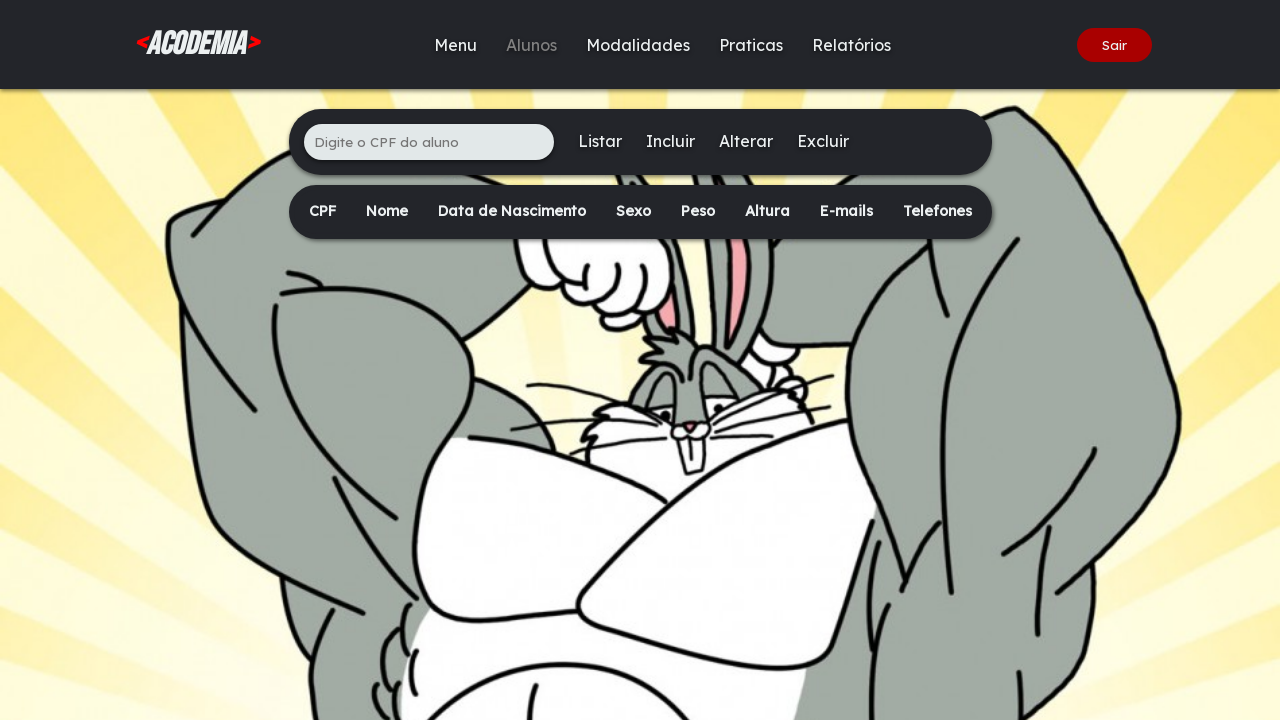

Filled CPF field with '456.789.123-45' on xpath=/html/body/div[2]/main/div[1]/ul/li[1]/input
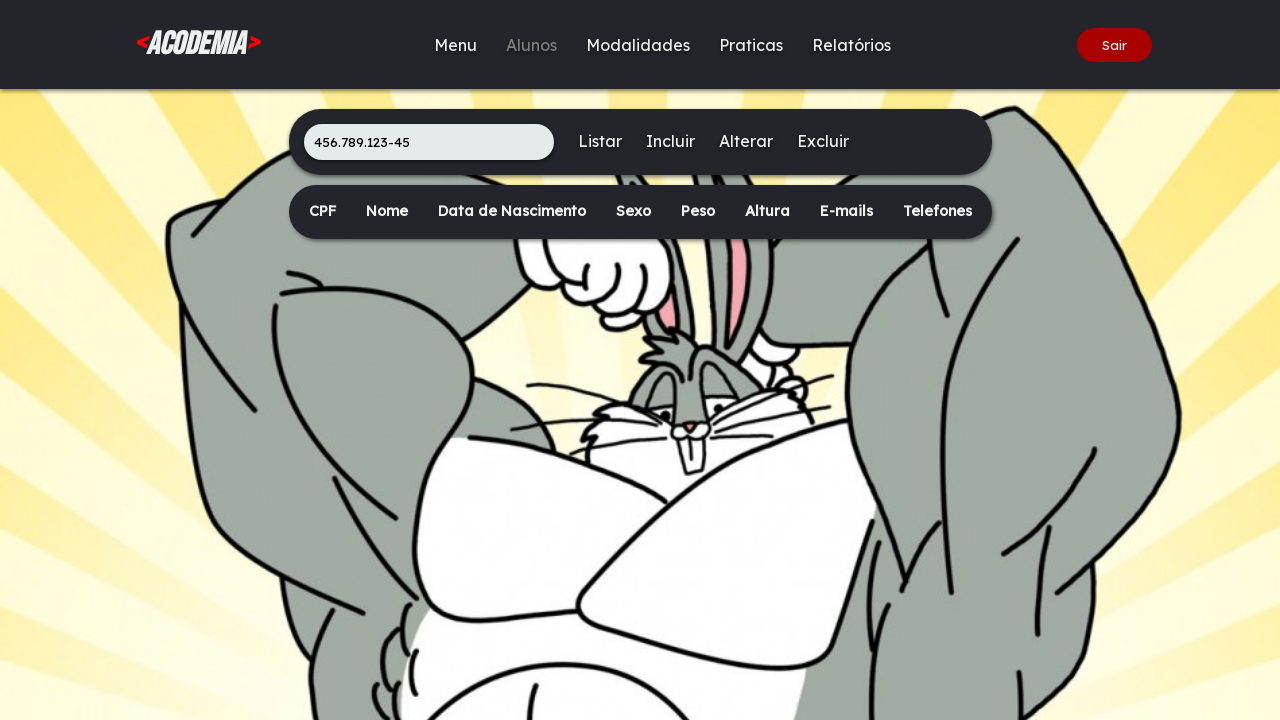

Clicked 'Incluir' button to open student form at (670, 141) on xpath=/html/body/div[2]/main/div[1]/ul/li[3]/a
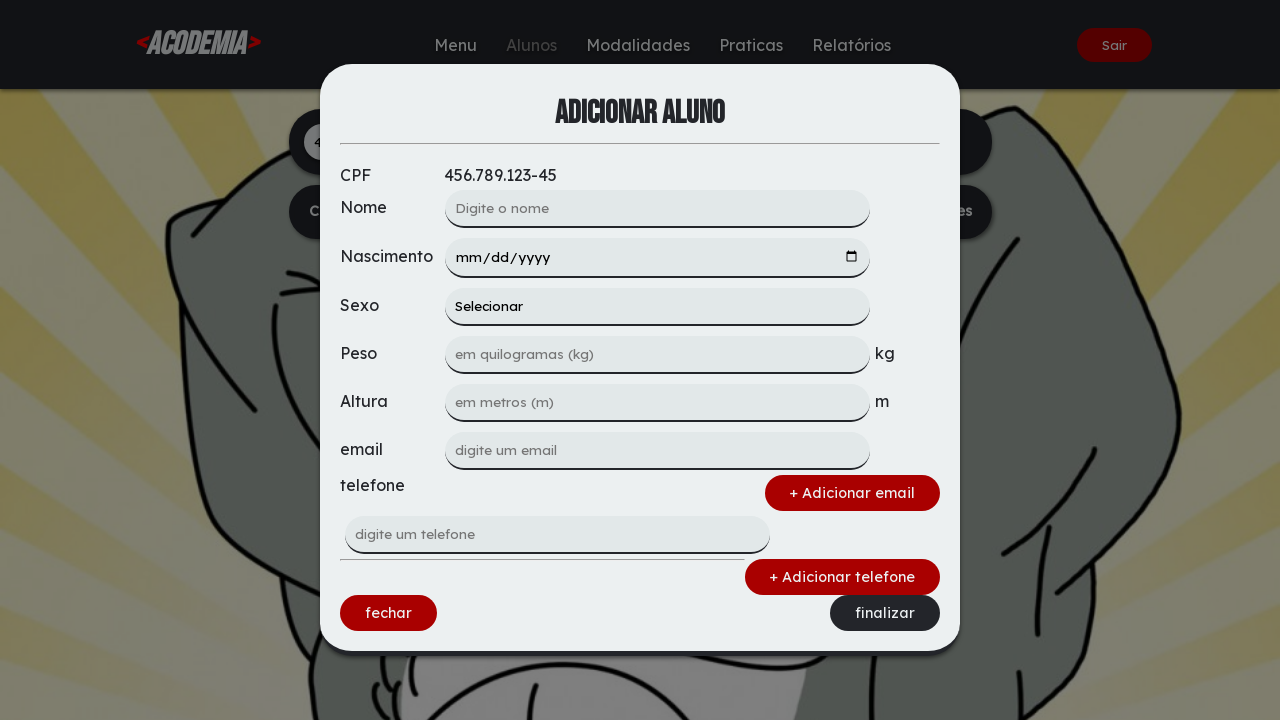

Filled weight field with '72' on xpath=/html/body/div[1]/div/form/input[3]
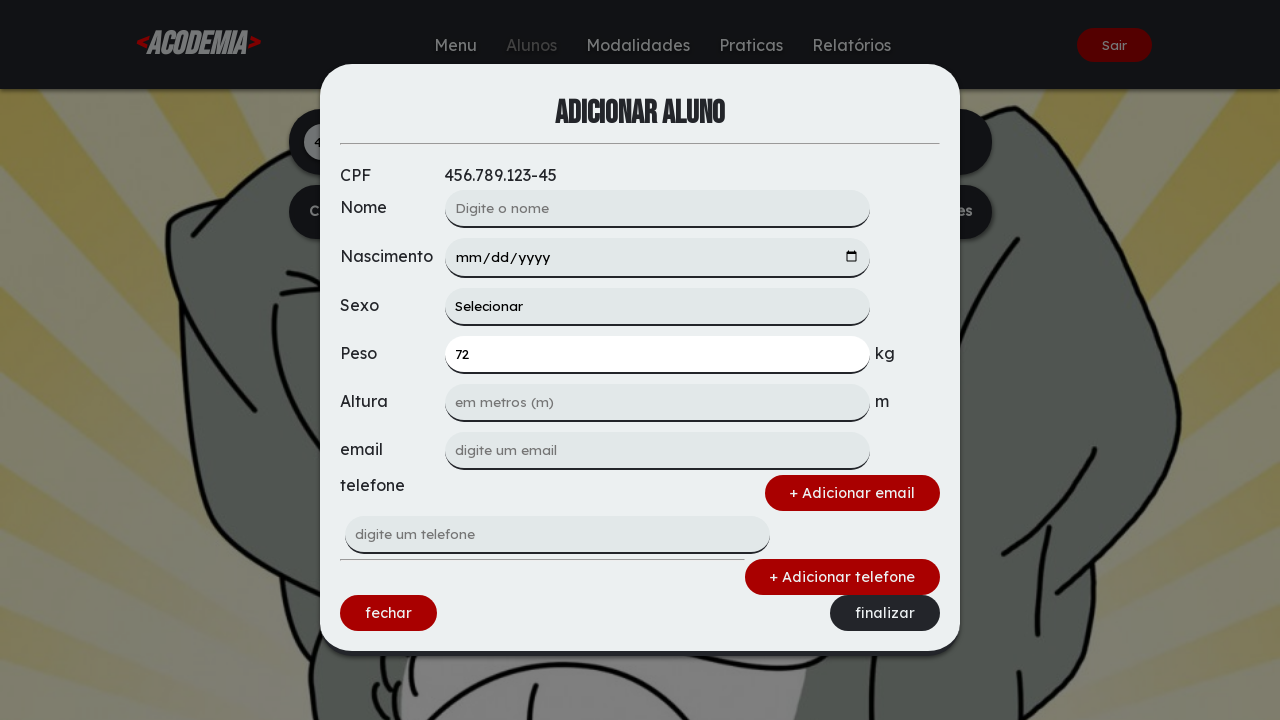

Filled height field with '1,75' on xpath=/html/body/div[1]/div/form/input[4]
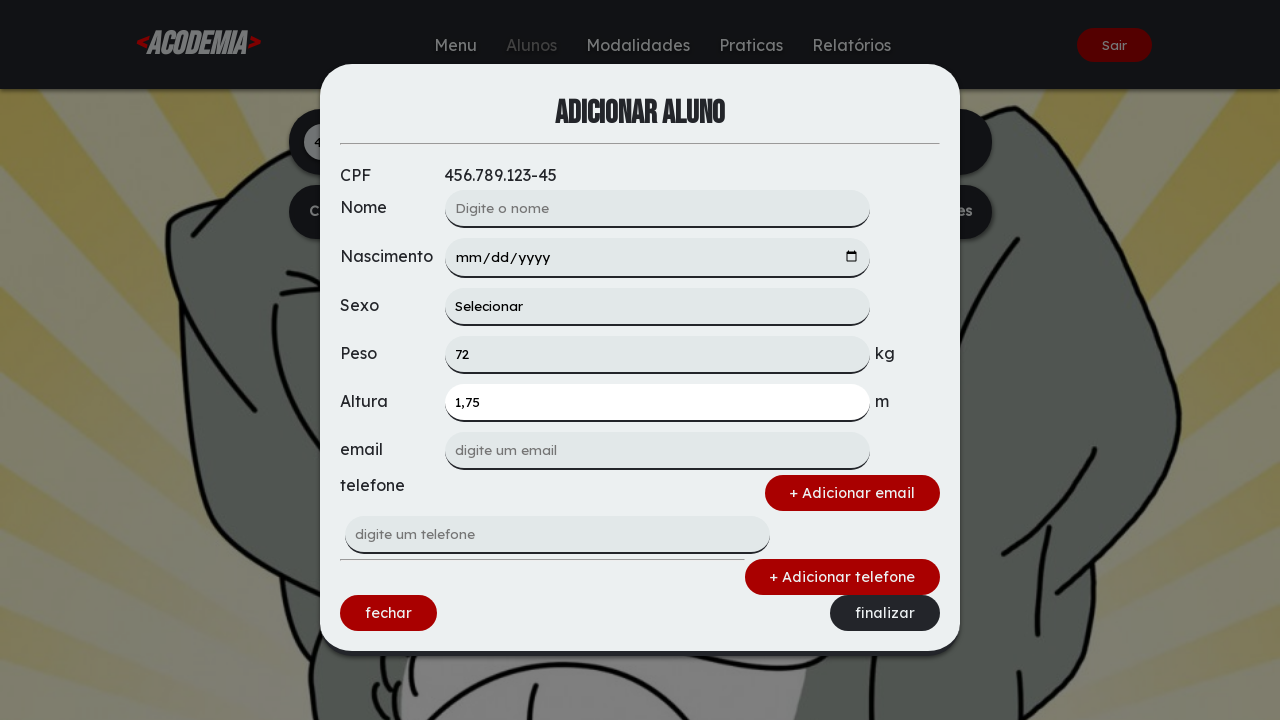

Clicked 'Finalizar' button to save student at (885, 613) on xpath=/html/body/div[1]/div/form/div[3]/a[2]
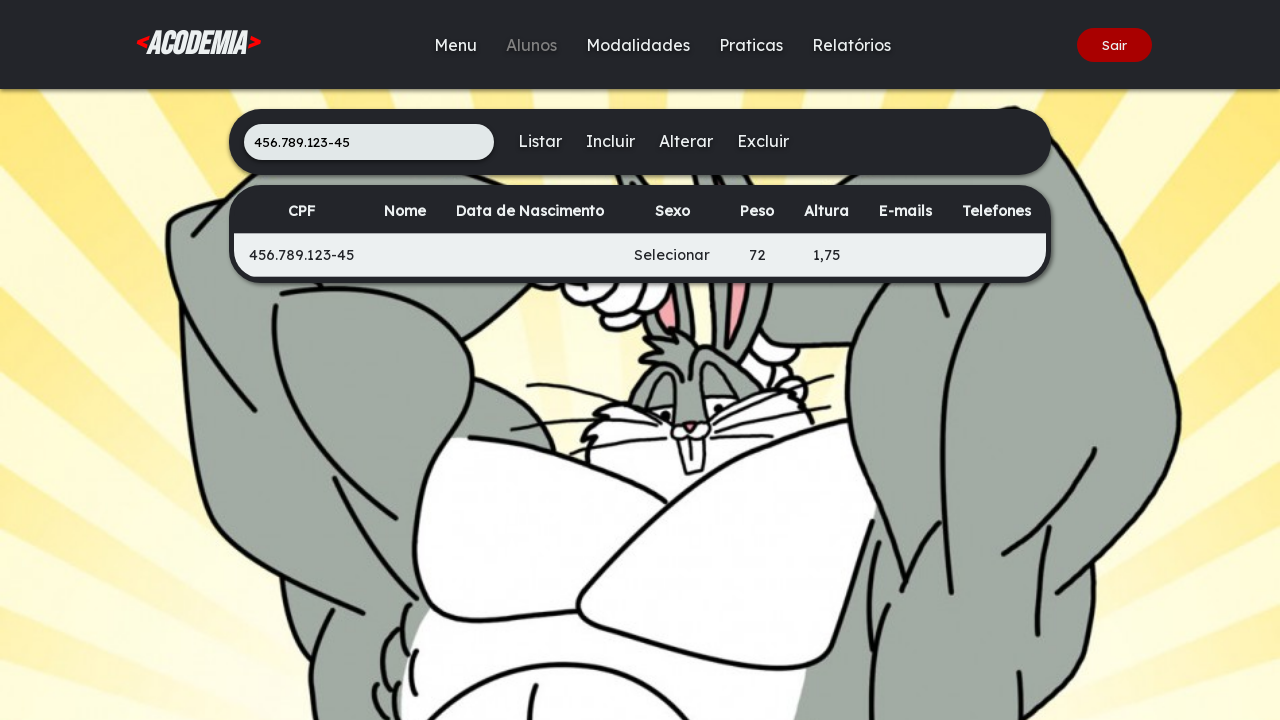

Clicked 'Listar' button to view student list at (540, 141) on xpath=/html/body/div[2]/main/div[1]/ul/li[2]/a
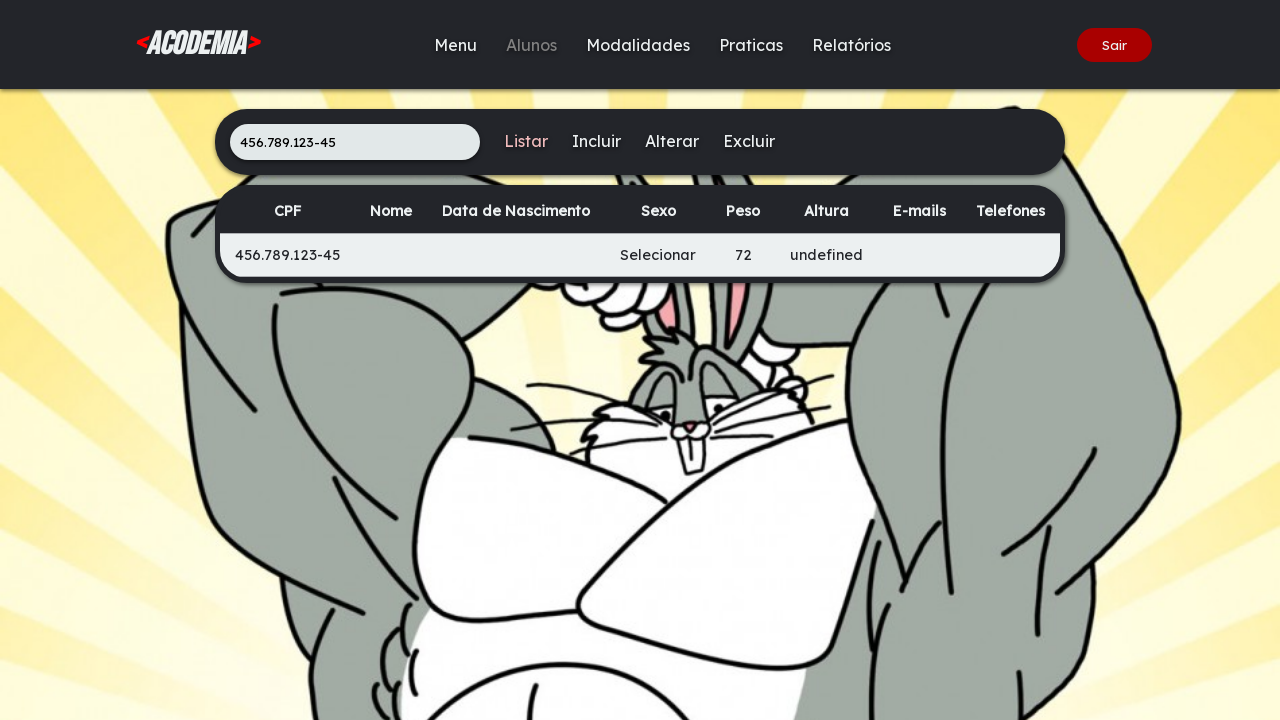

Height element loaded in student list table
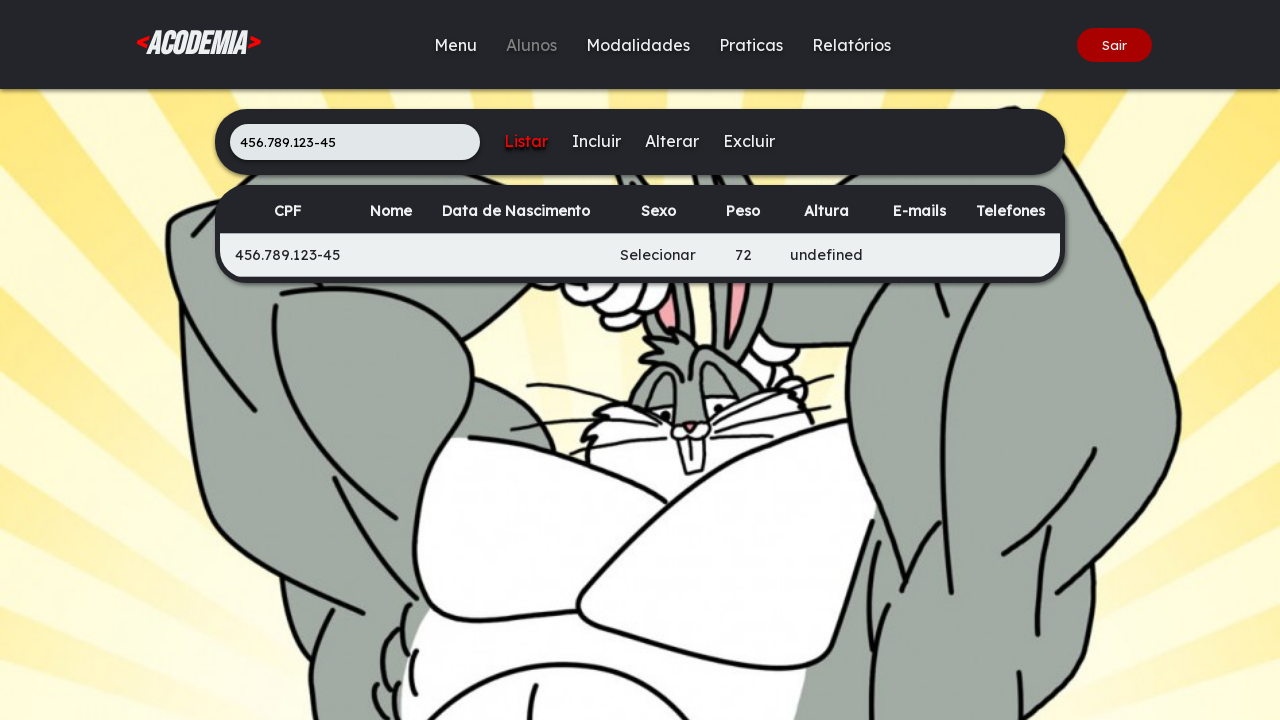

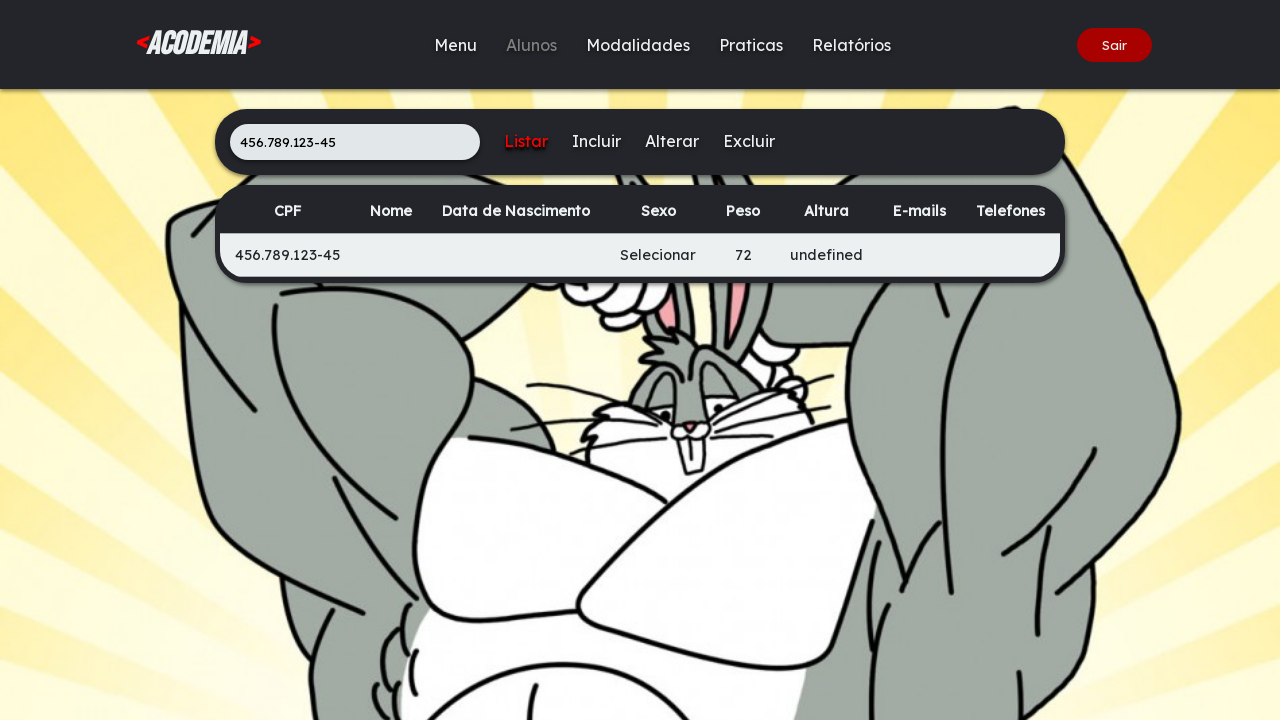